Selects option 1 from a dropdown menu

Starting URL: https://rahulshettyacademy.com/AutomationPractice/

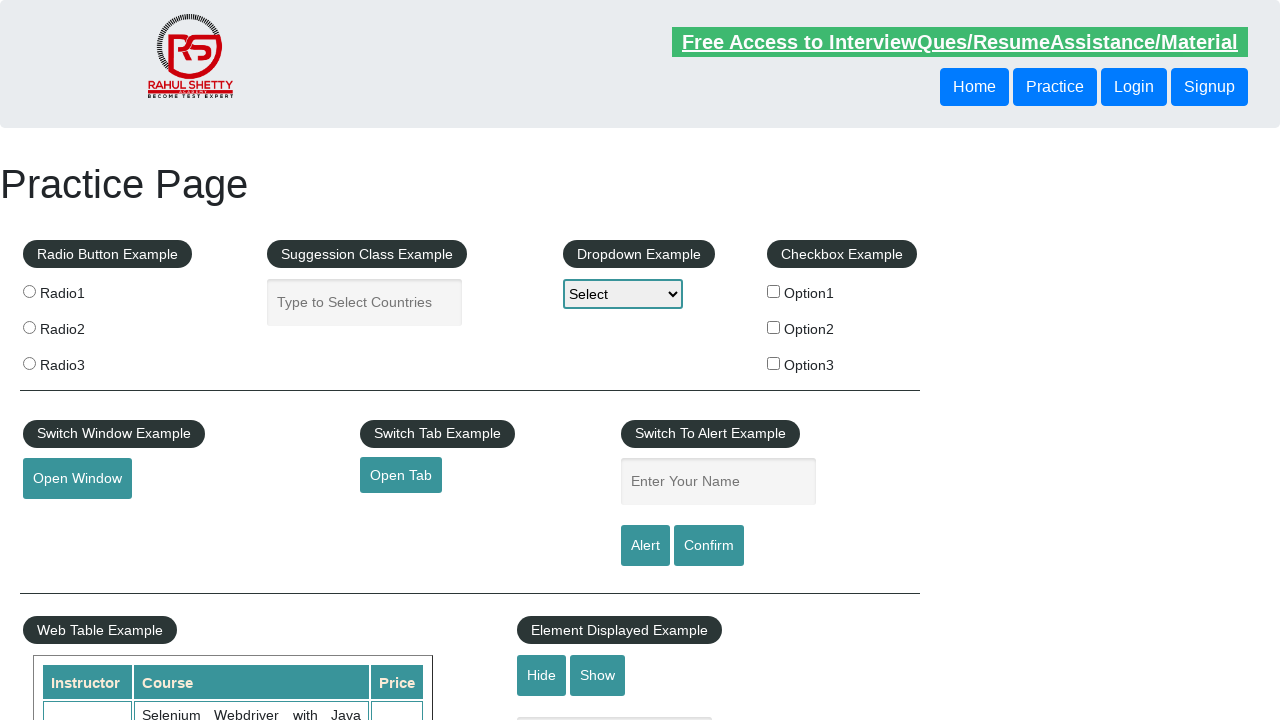

Navigated to AutomationPractice page
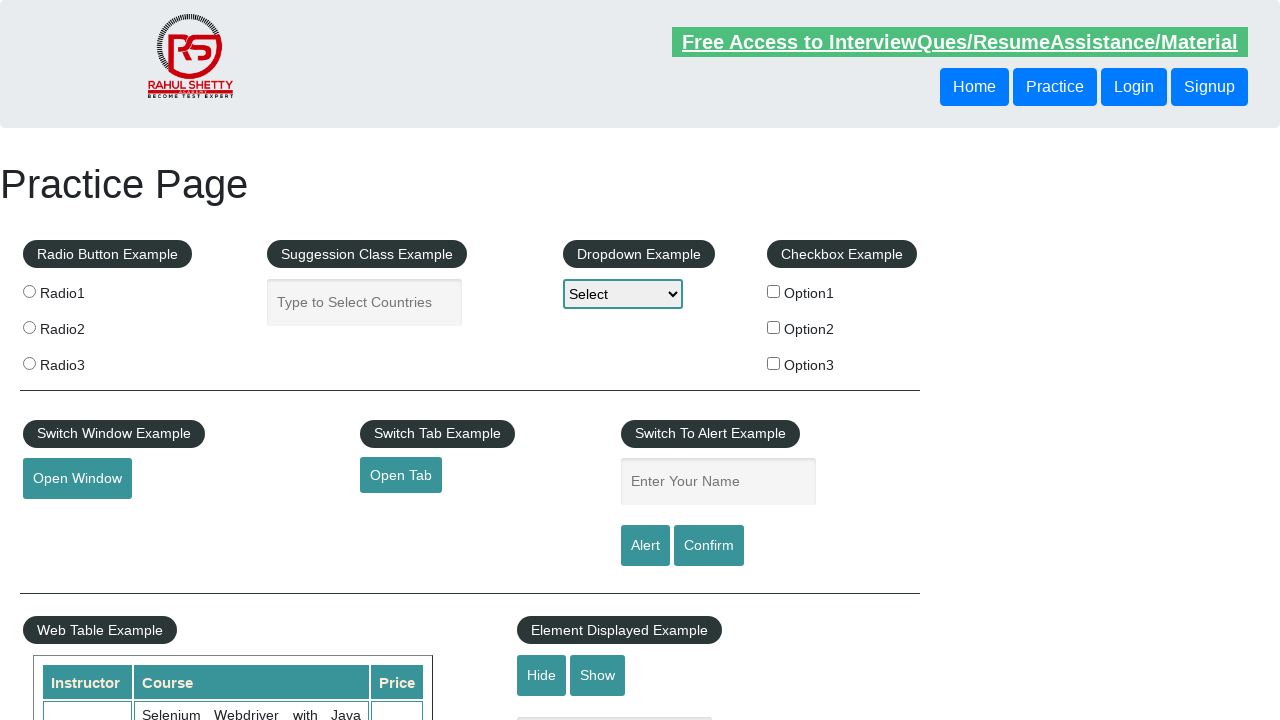

Selected option 1 from dropdown menu on #dropdown-class-example
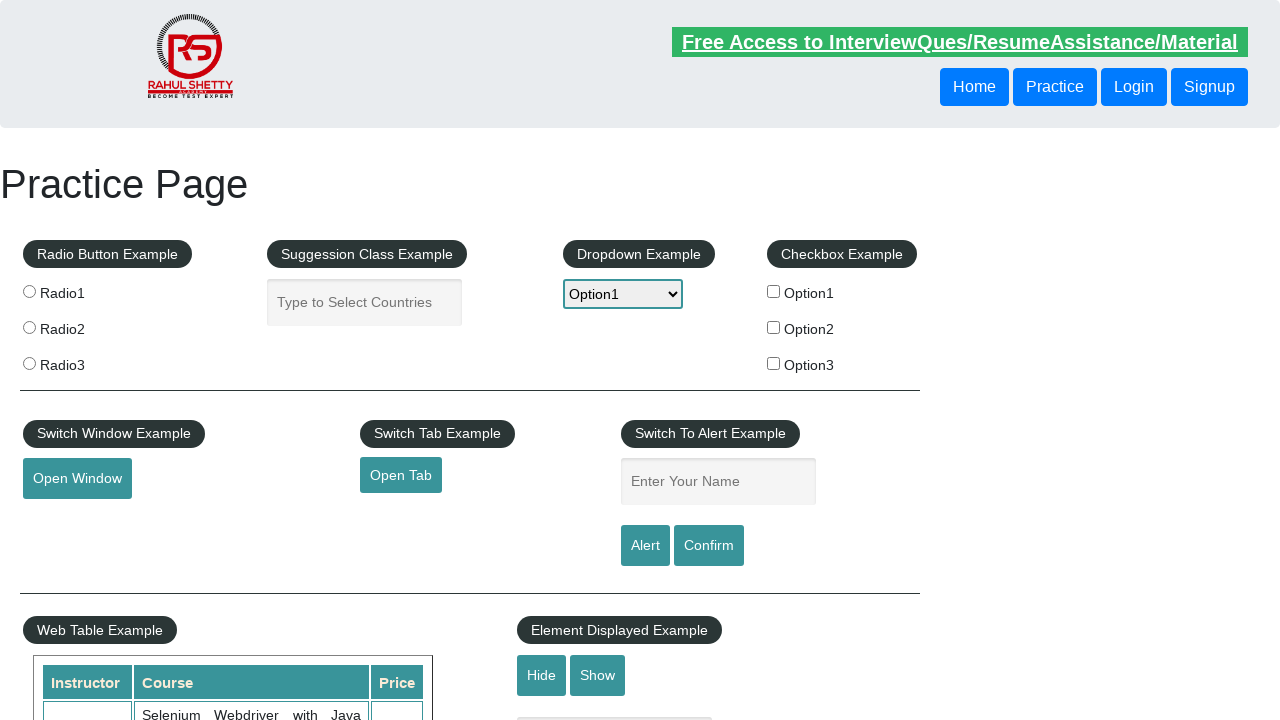

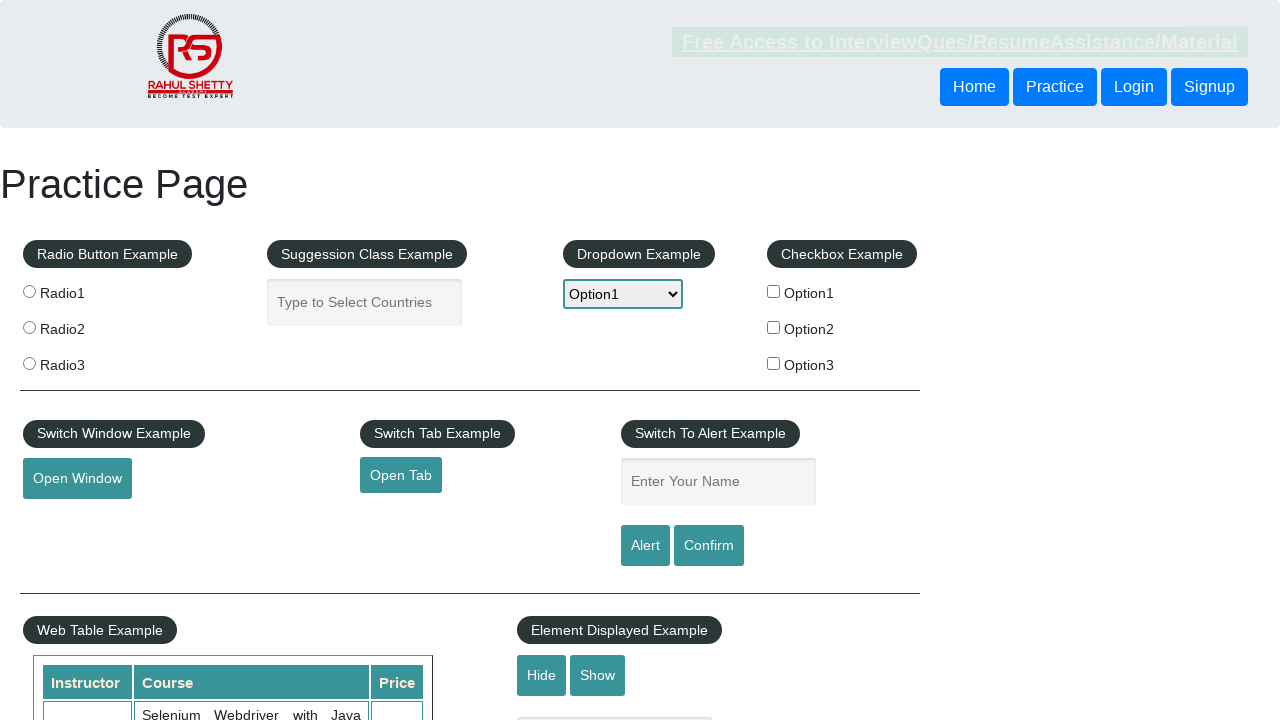